Tests registration form validation by entering mismatched email addresses and verifying the email mismatch error appears

Starting URL: https://alada.vn/tai-khoan/dang-ky.html

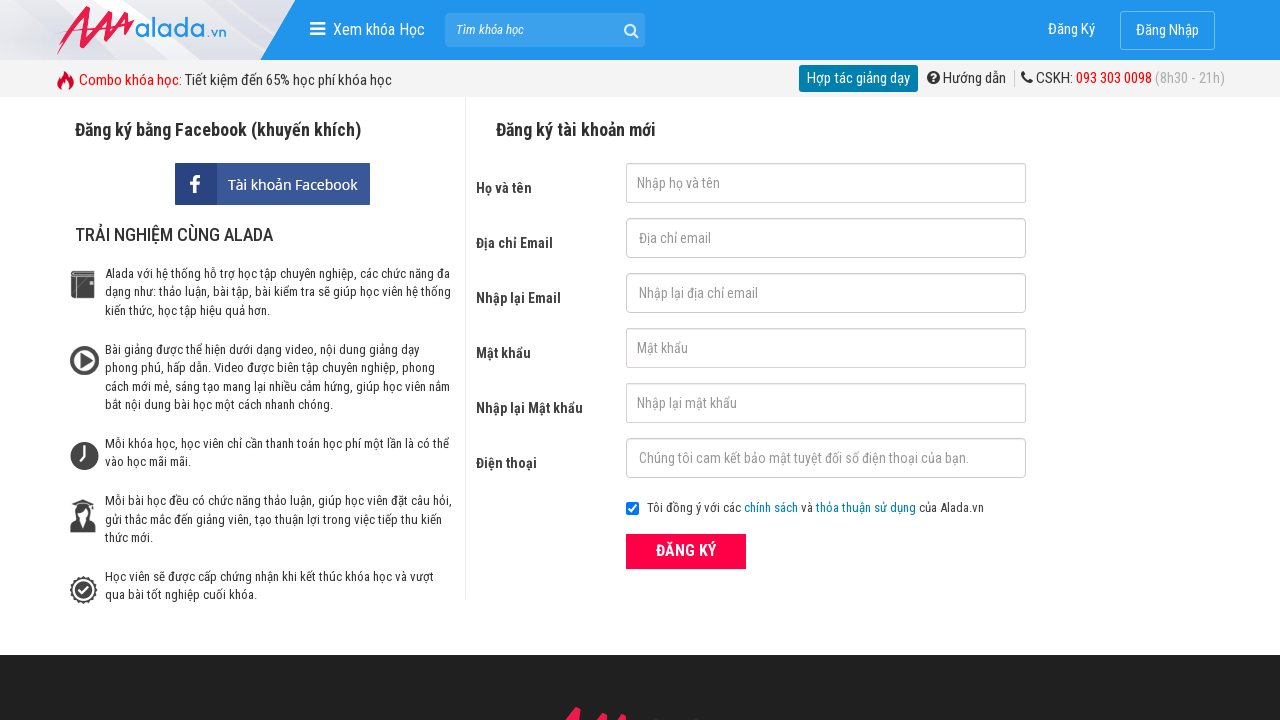

Filled name field with 'Tran Thi Lan' on //input[@id='txtFirstname']
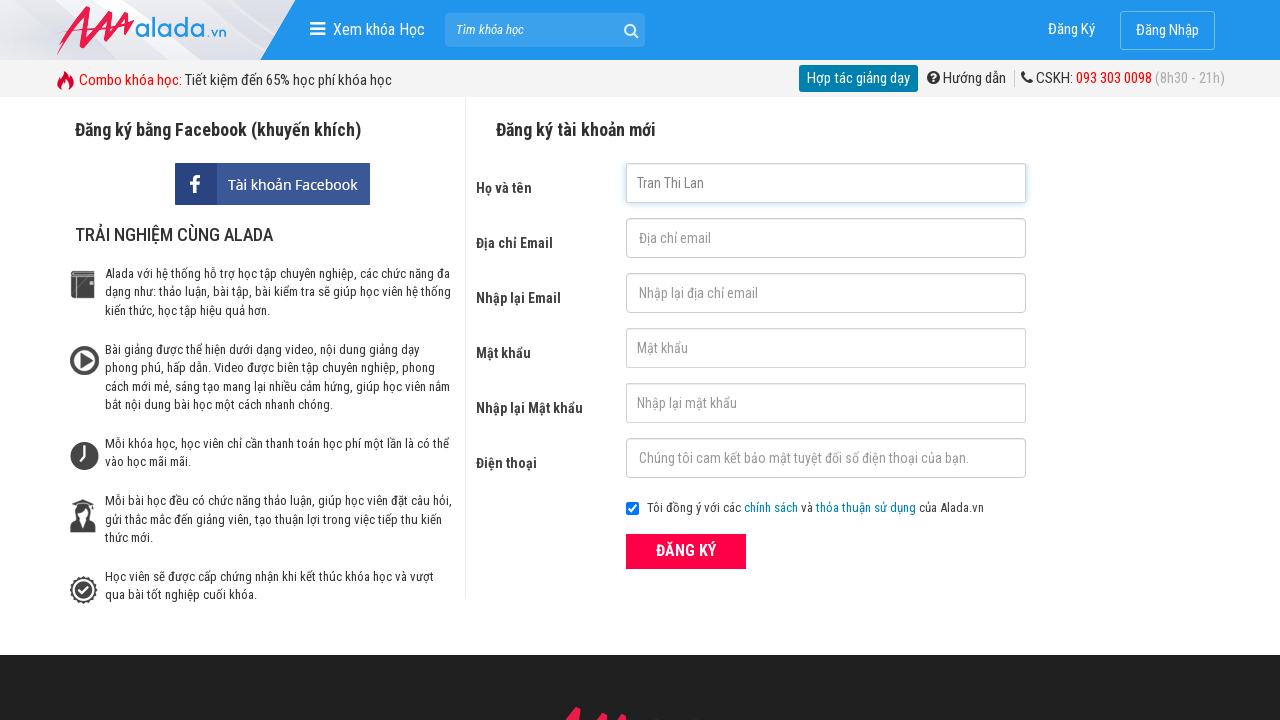

Filled email field with 'tranlanthi@gmail.com' on //input[@id='txtEmail']
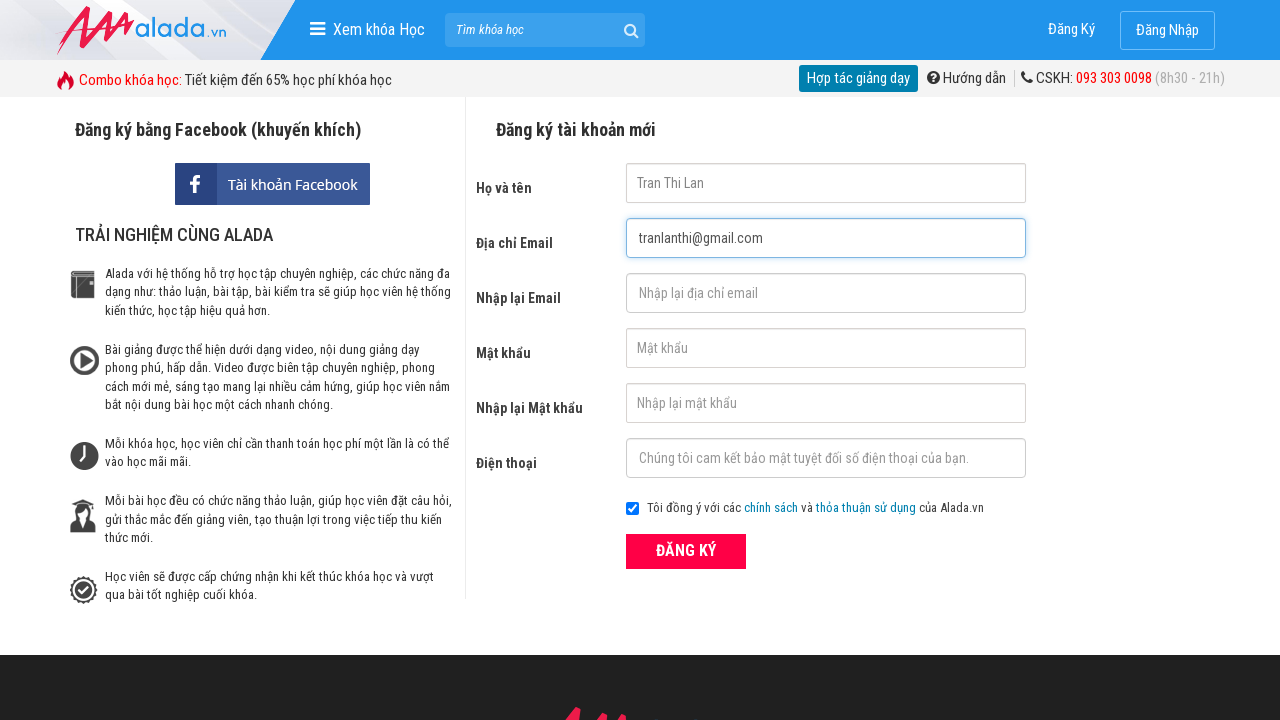

Filled confirm email field with mismatched email 'tranlanthix@gmail.com' on //input[@id='txtCEmail']
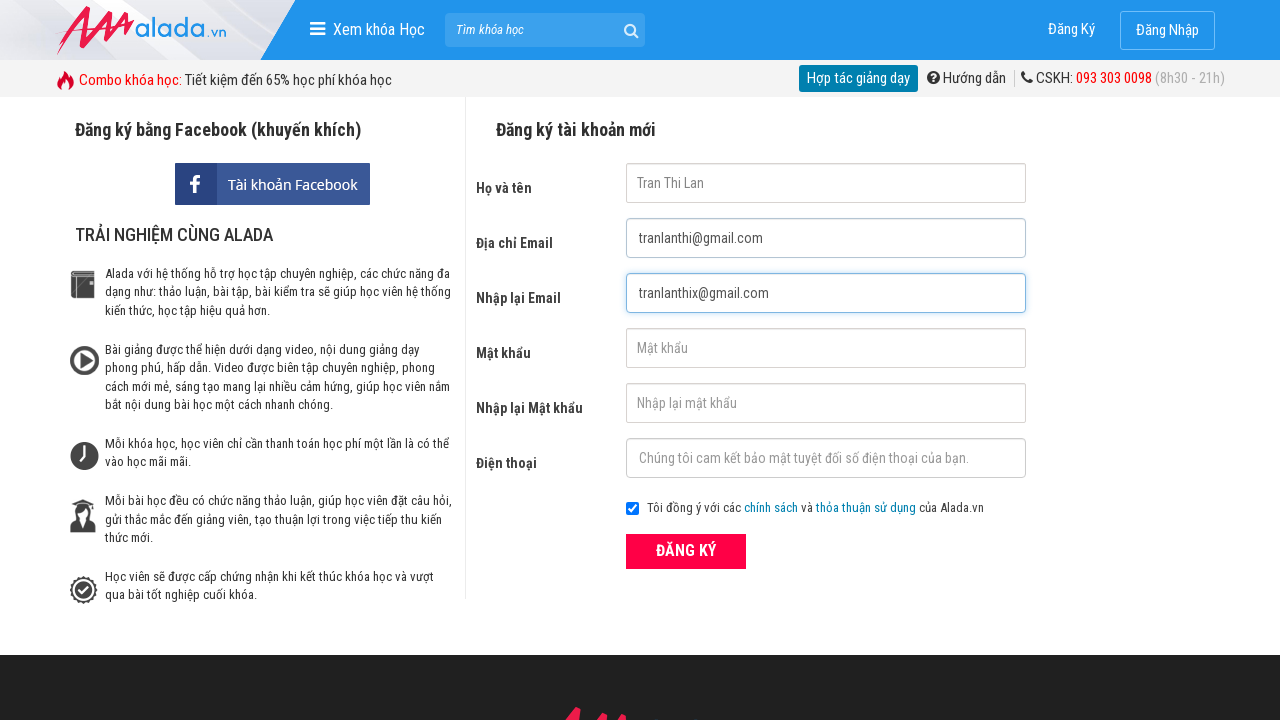

Filled password field with 'mypass5678' on //input[@id='txtPassword']
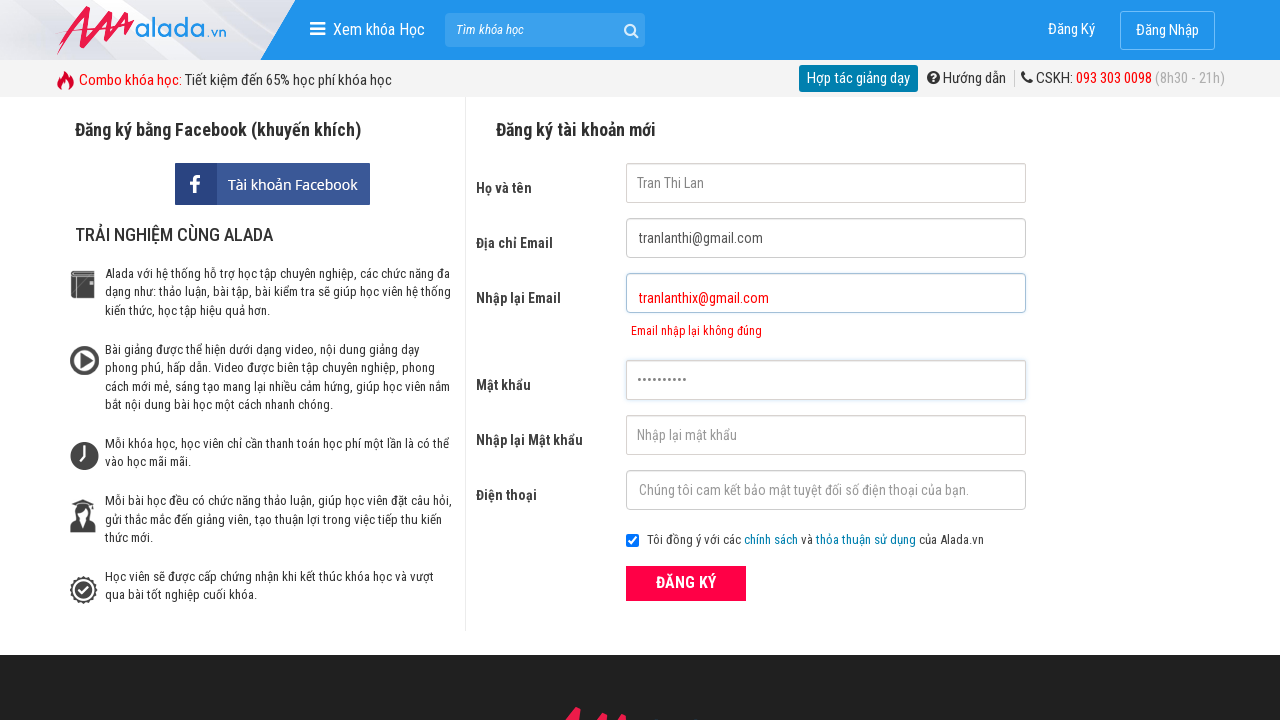

Filled confirm password field with 'mypass5678' on //input[@id='txtCPassword']
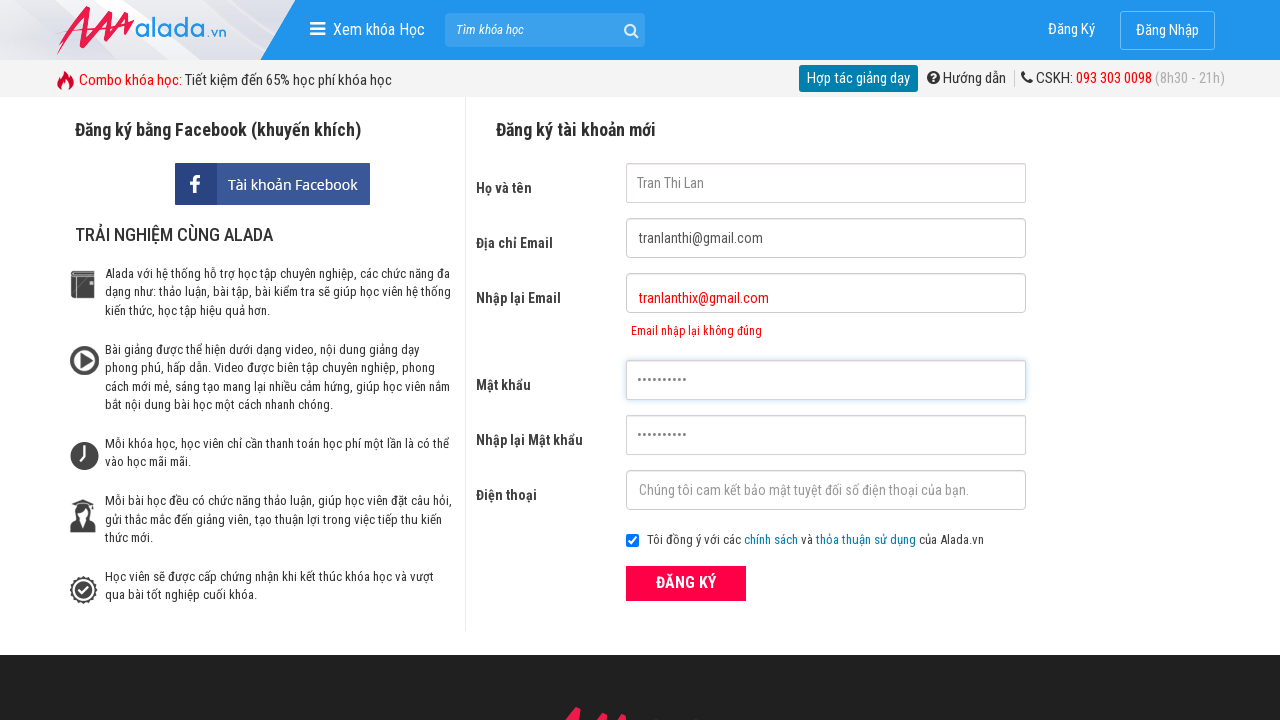

Filled phone field with '0912345678' on //input[@id='txtPhone']
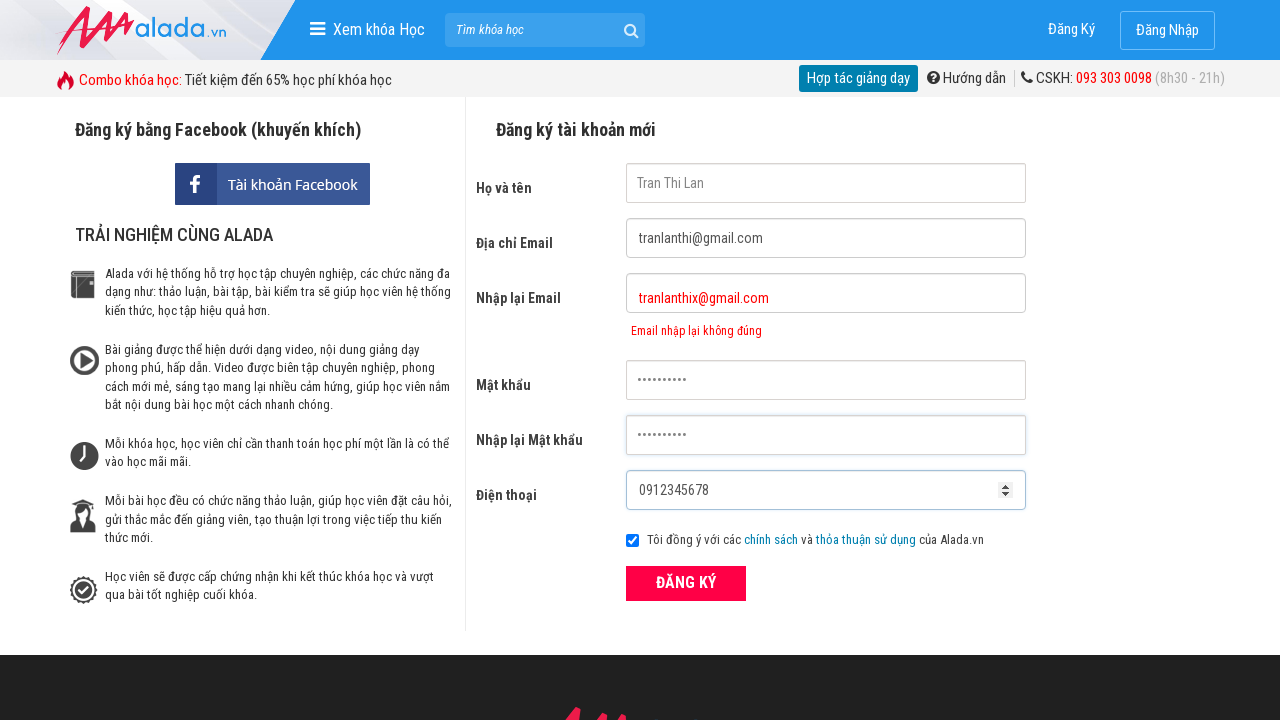

Clicked submit button to register at (686, 583) on xpath=//button[@class='btn_pink_sm fs16']
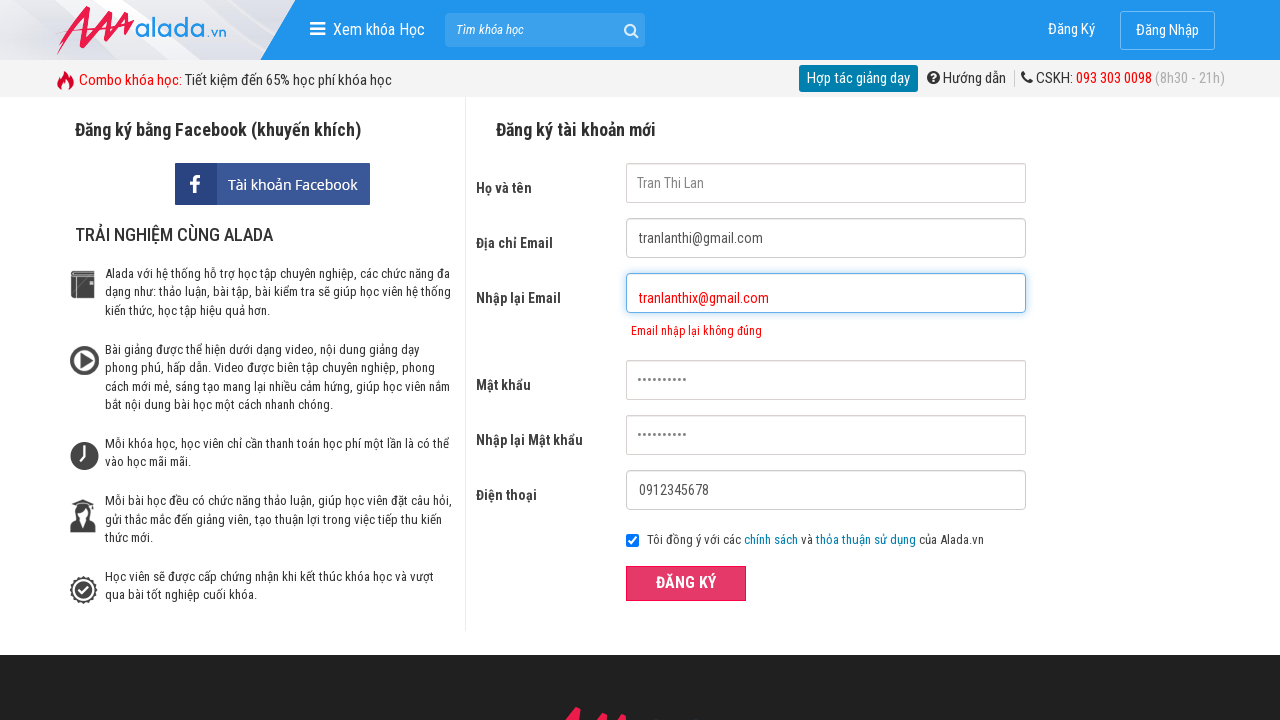

Email mismatch error appeared on confirm email field
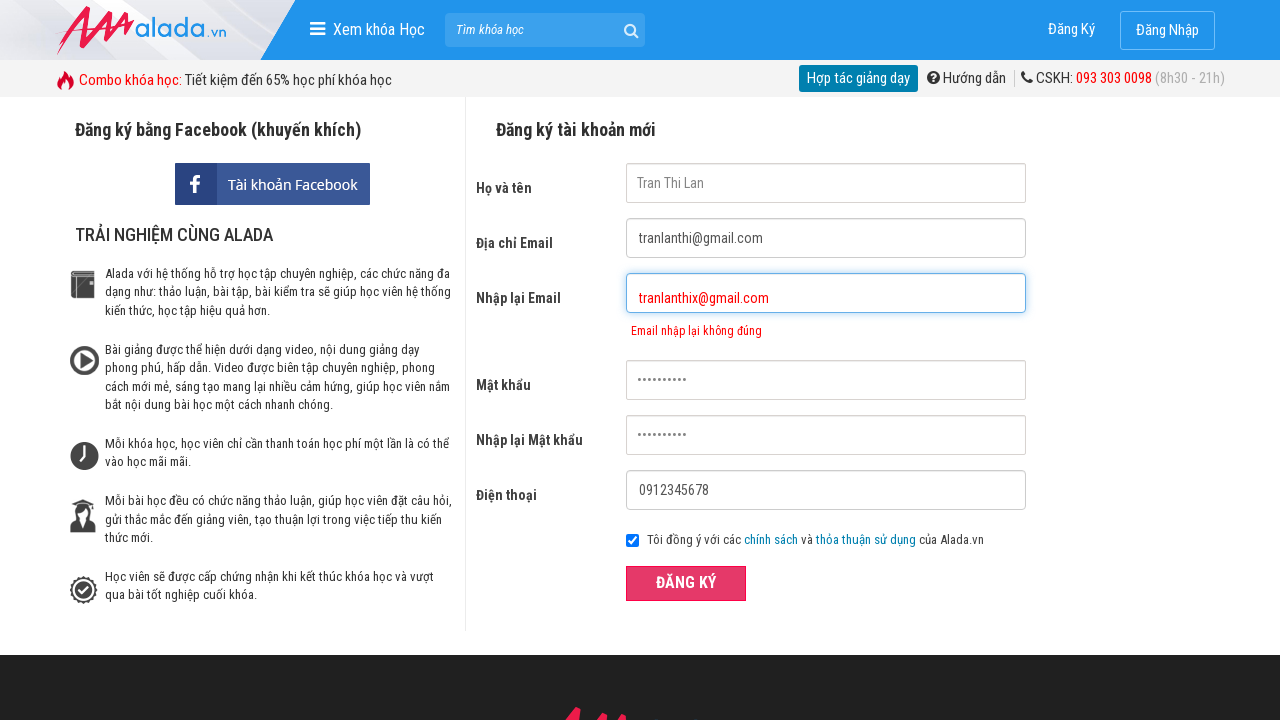

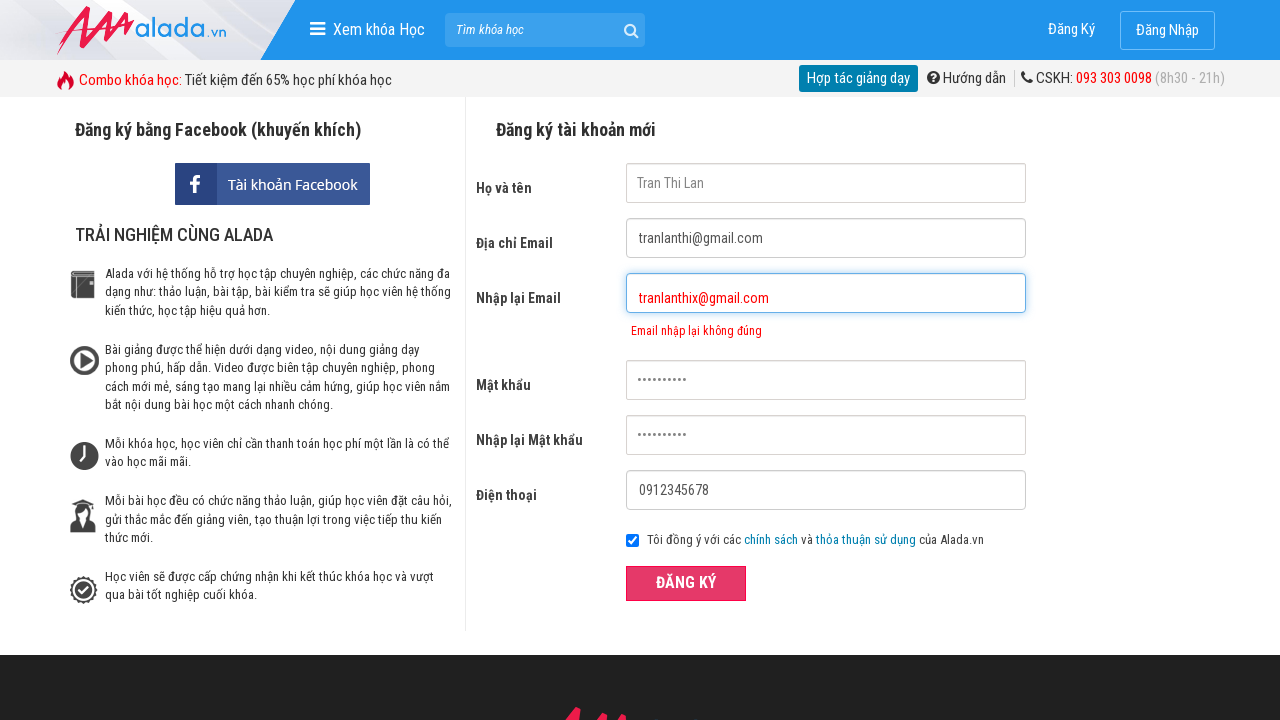